Navigates to a mobile phone product listing page on Torob (Iranian price comparison site) and verifies that product listings are displayed.

Starting URL: https://torob.com/browse/94/%DA%AF%D9%88%D8%B4%DB%8C-%D9%85%D9%88%D8%A8%D8%A7%DB%8C%D9%84-mobile/

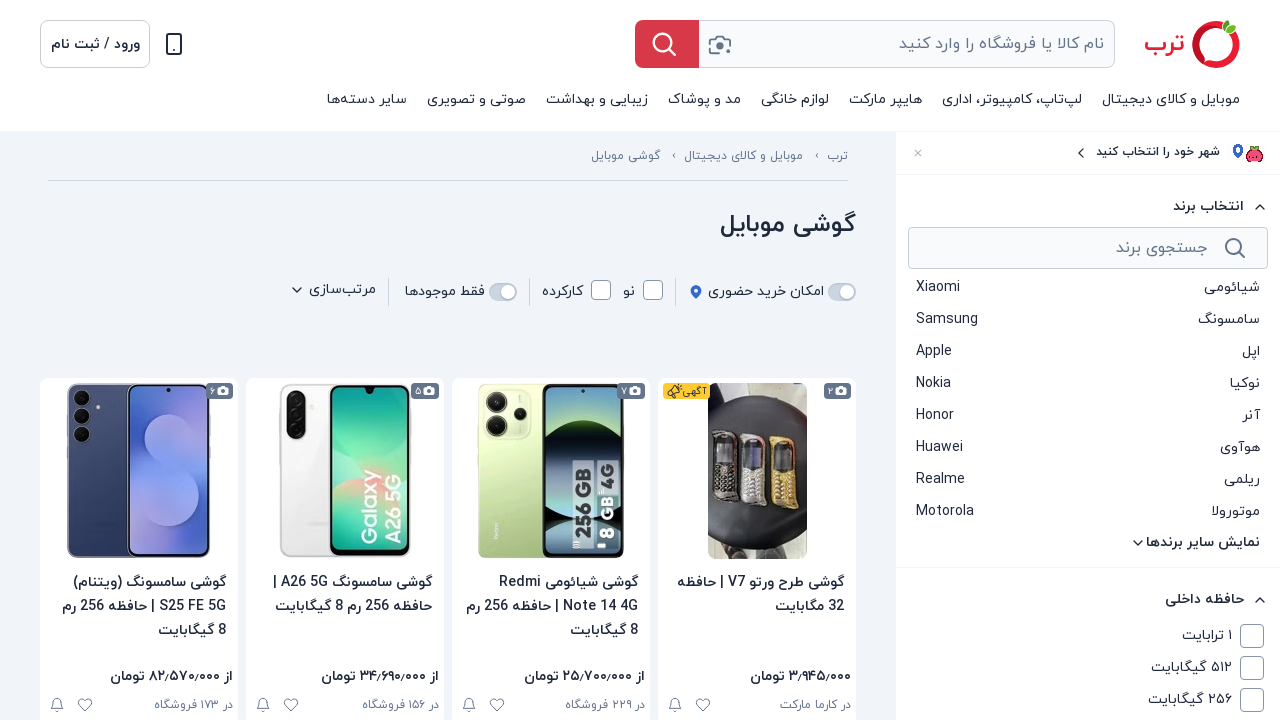

Navigated to Torob mobile phone product listing page
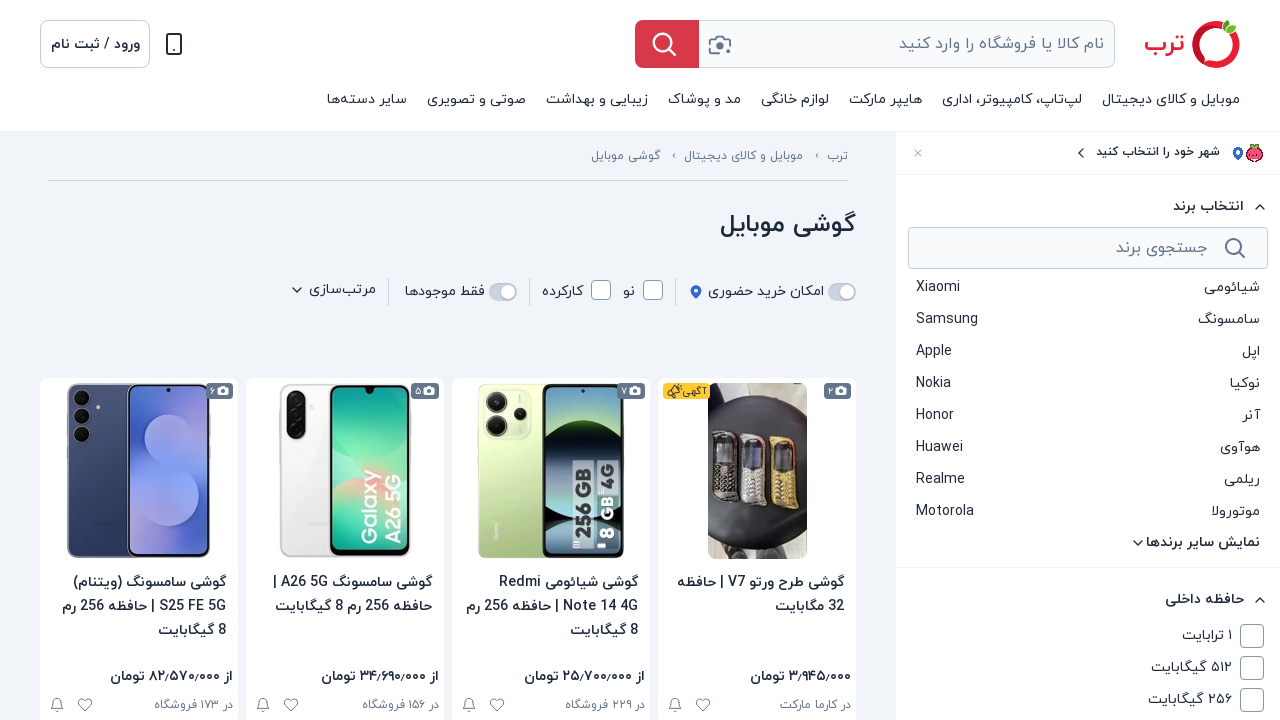

Product listings loaded successfully
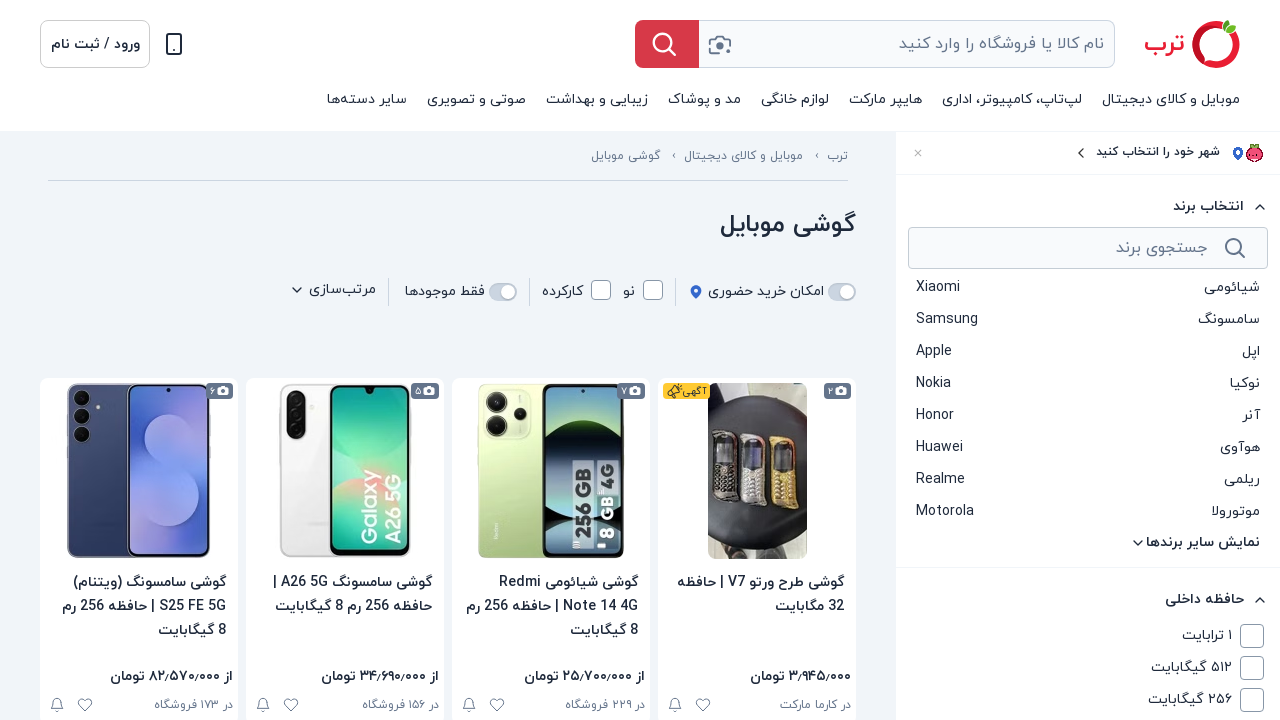

Verified that product listings are displayed on the page
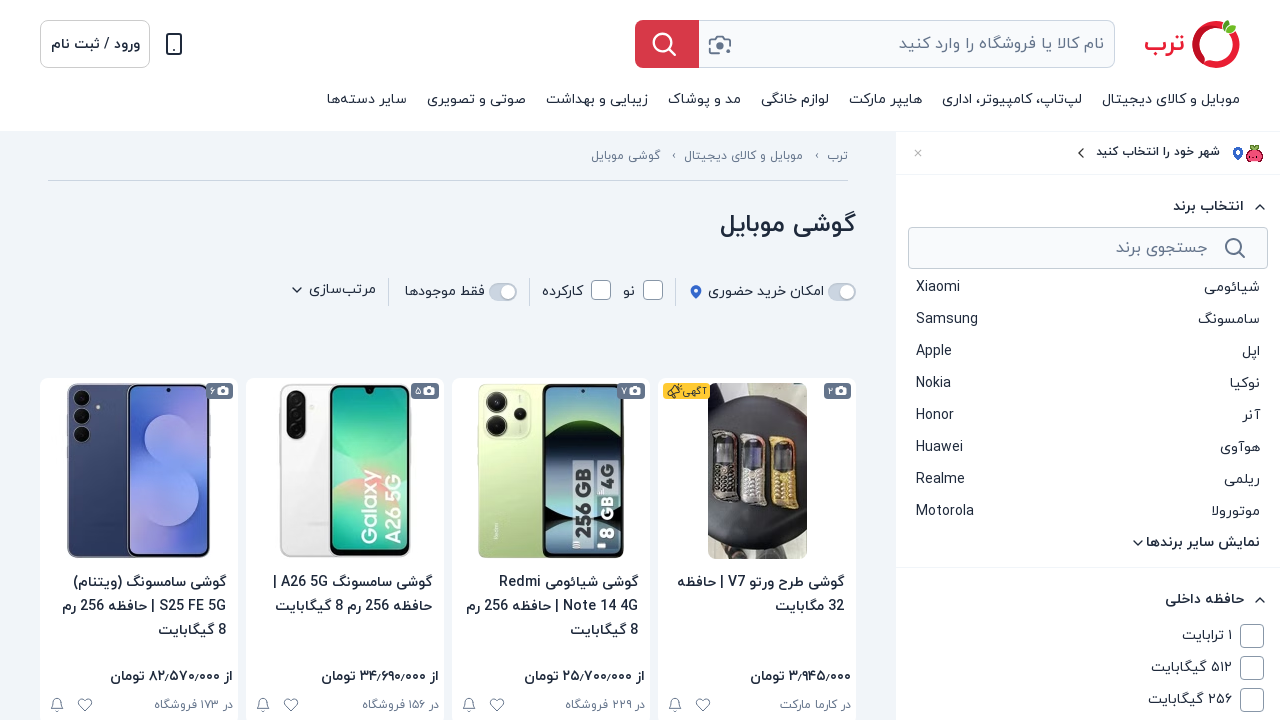

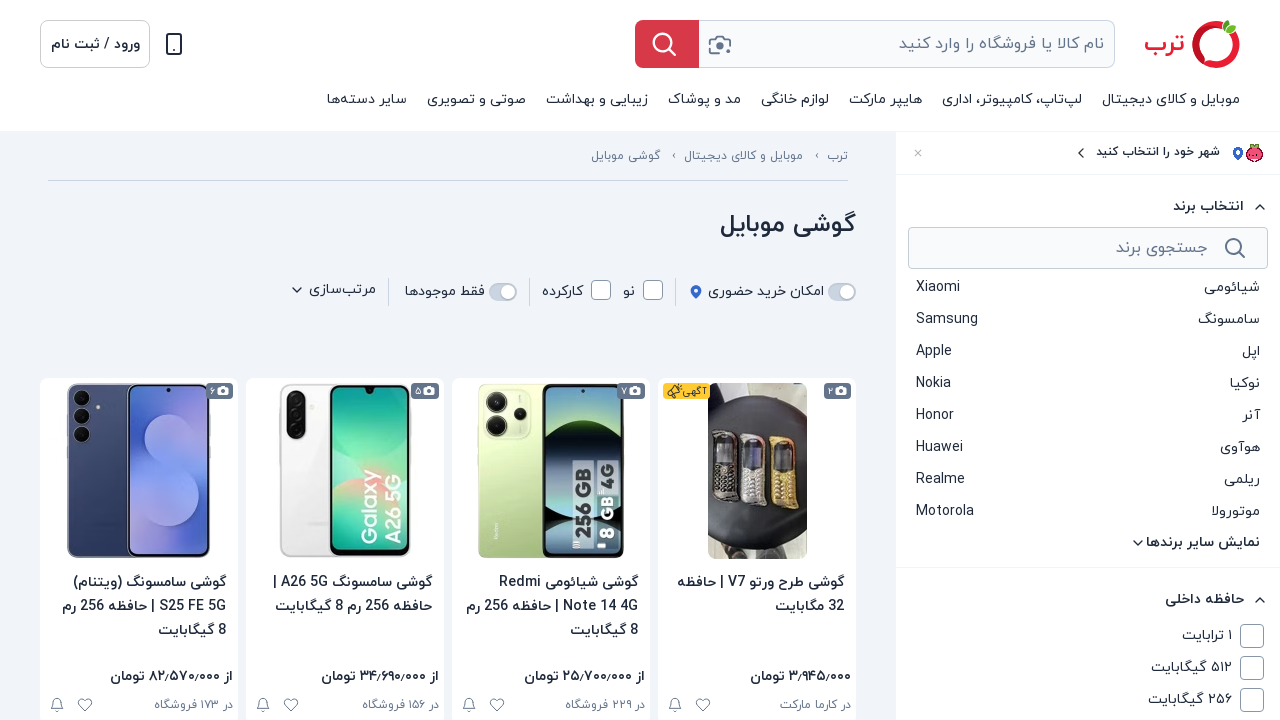